Tests mouse hover functionality by hovering over the Add-ons menu item and verifying a submenu element becomes visible

Starting URL: https://www.spicejet.com/

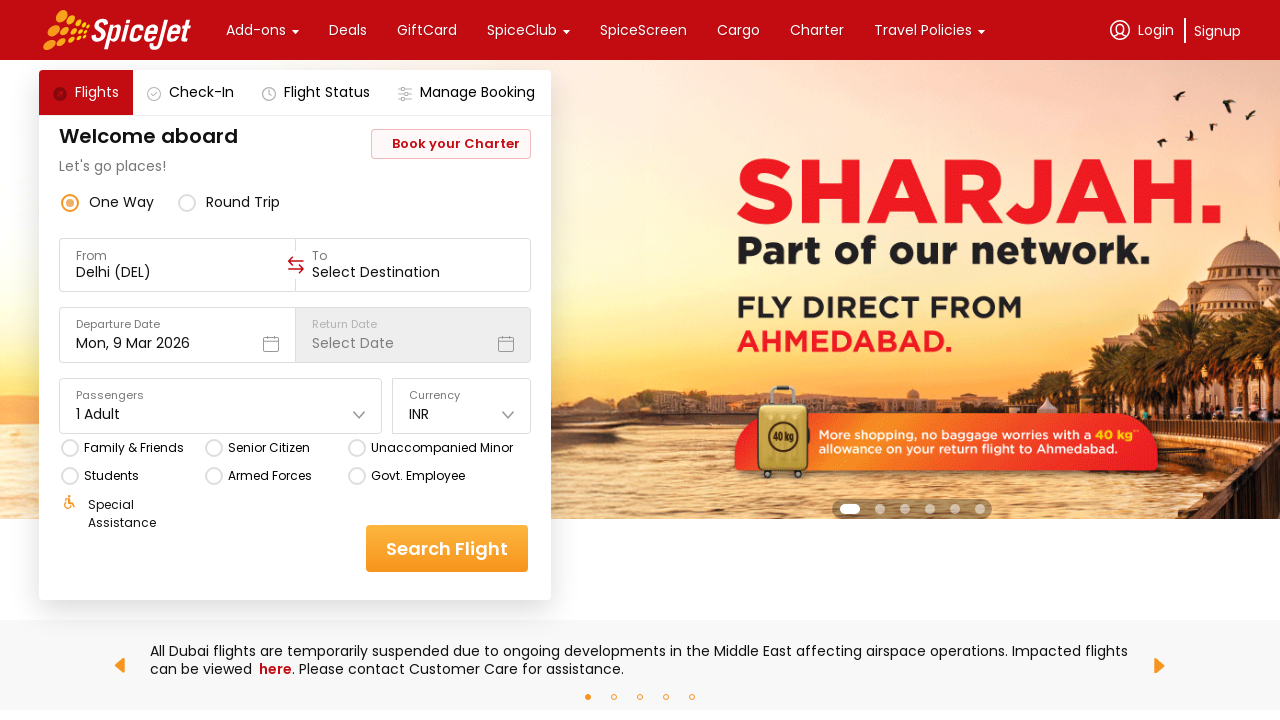

Hovered over Add-ons menu item at (256, 30) on internal:text="Add-ons"s
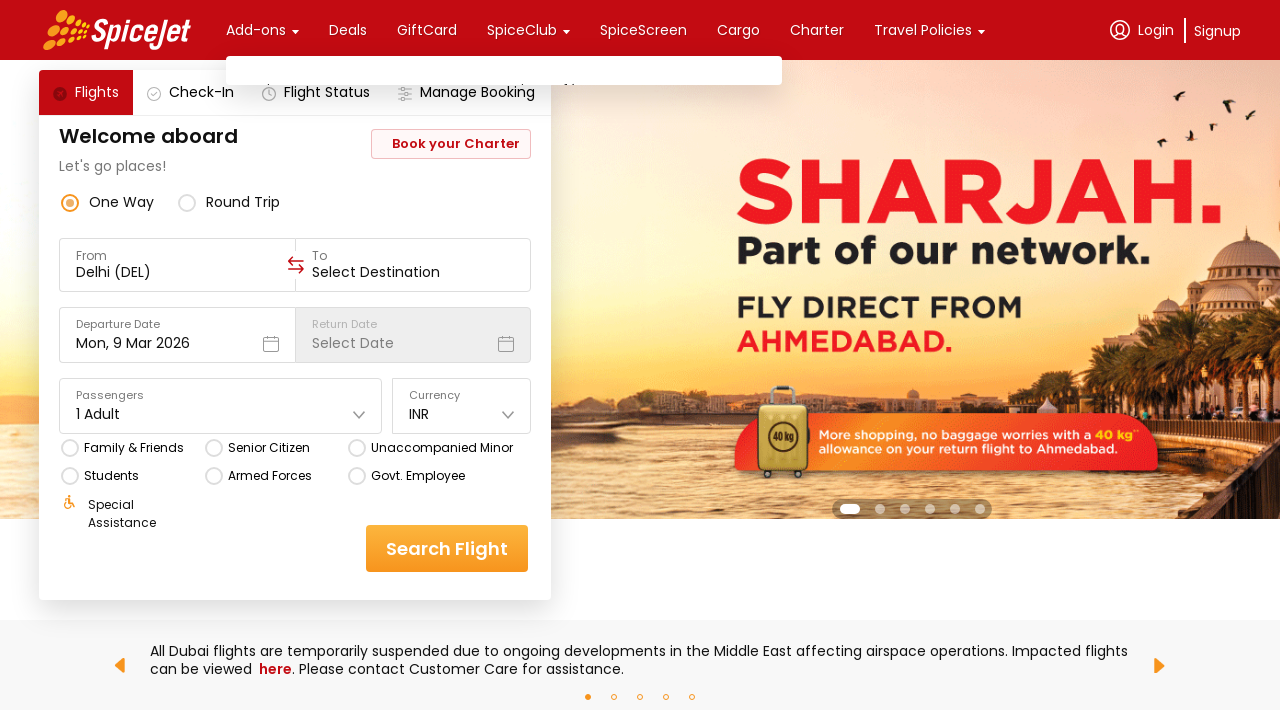

SpiceMax submenu option became visible after hover
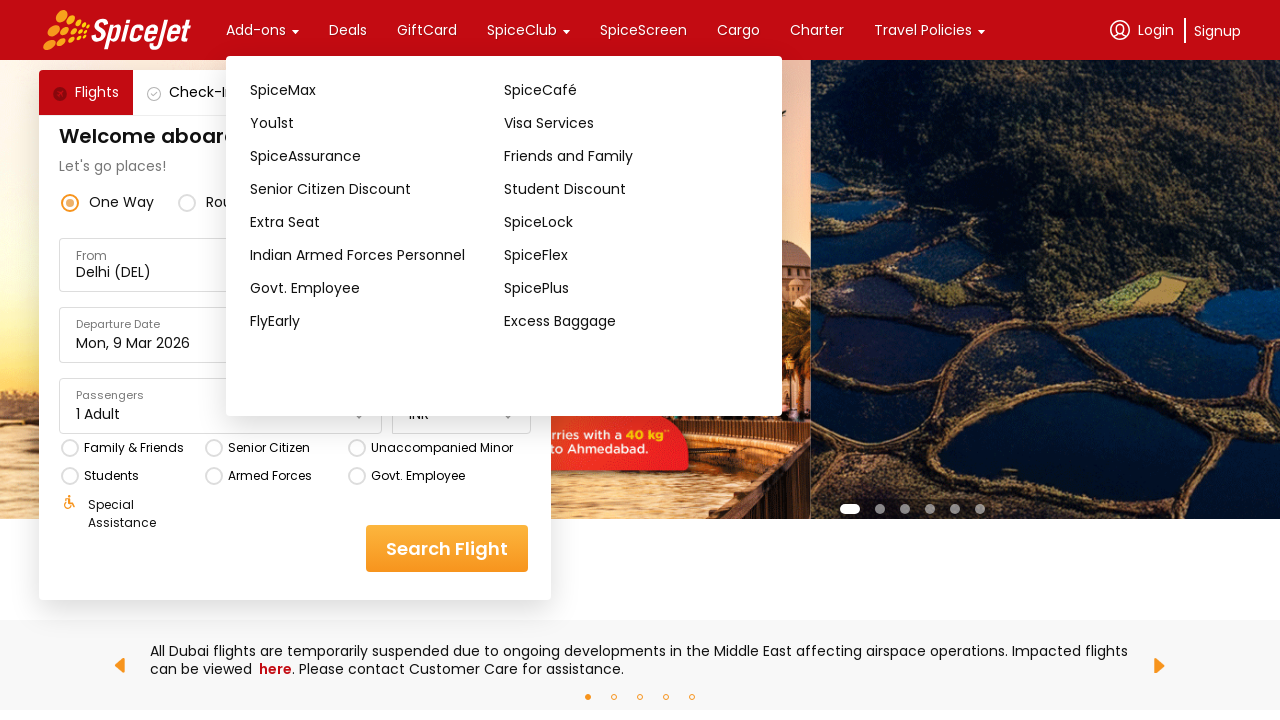

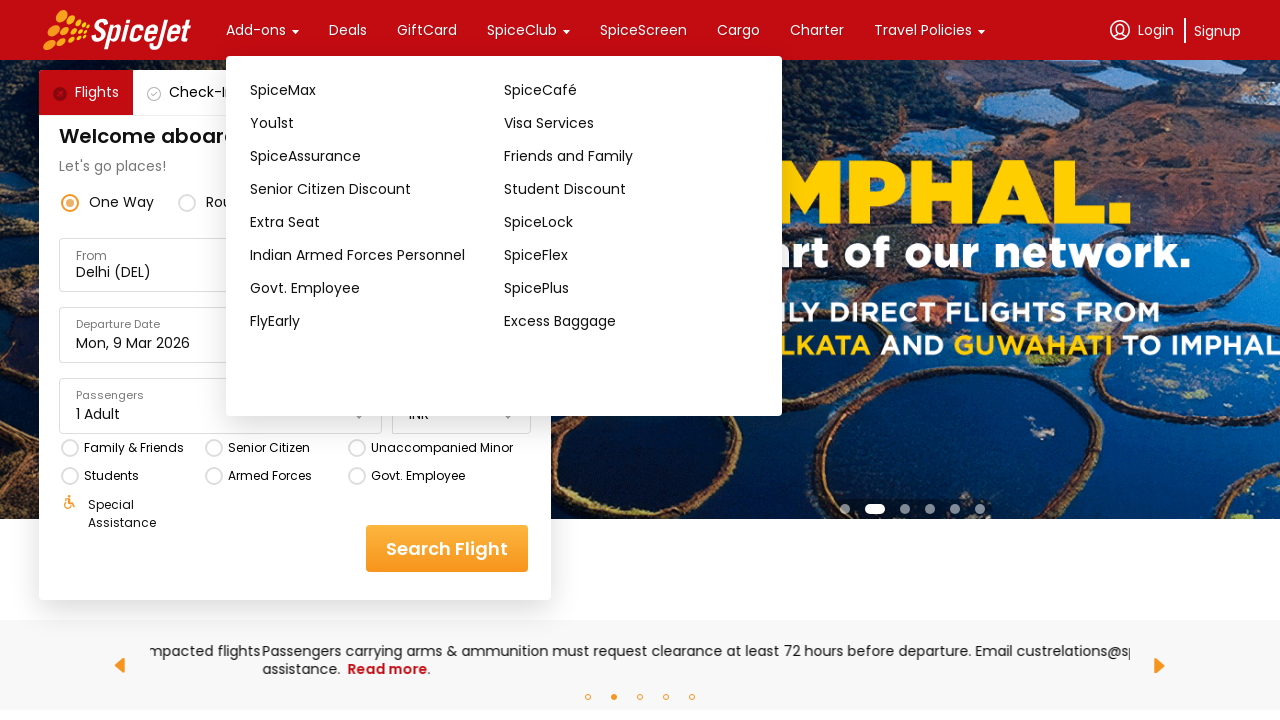